Navigates to the Supreme Court of India judgements page and captures page information including title and screenshot

Starting URL: https://www.sci.gov.in/judgements-judgement-date/

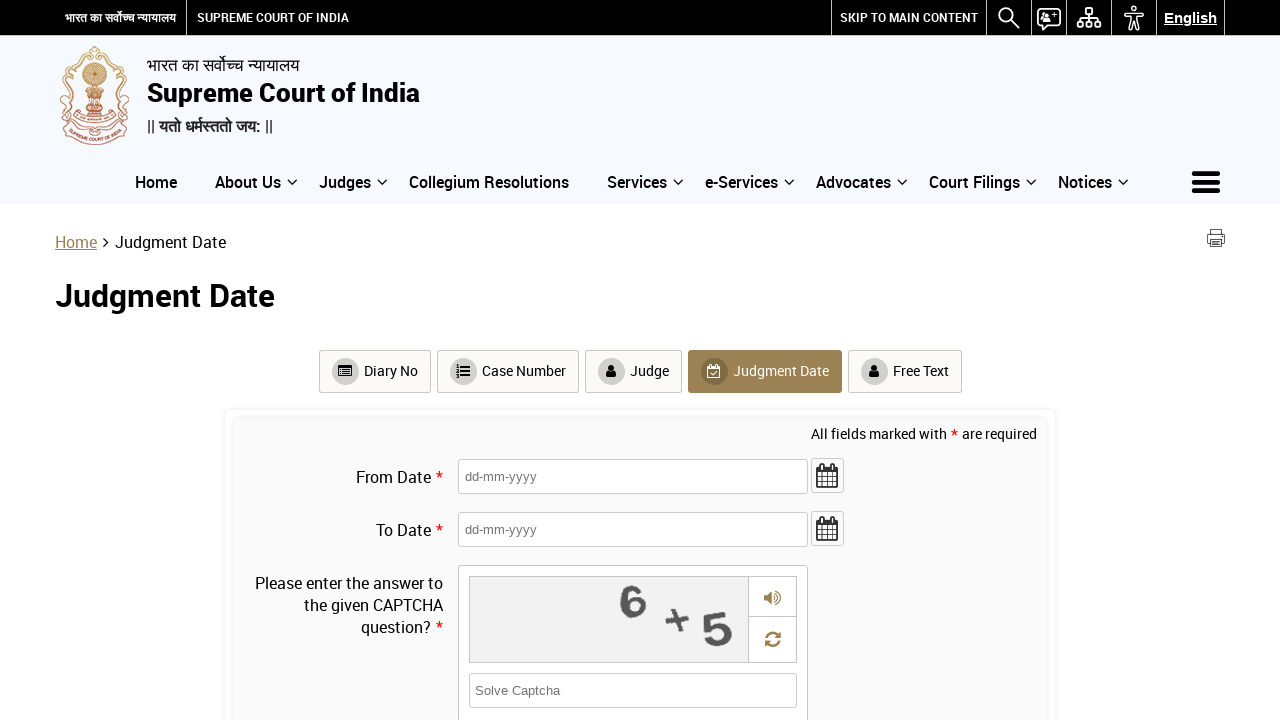

Waited for page to load (domcontentloaded state)
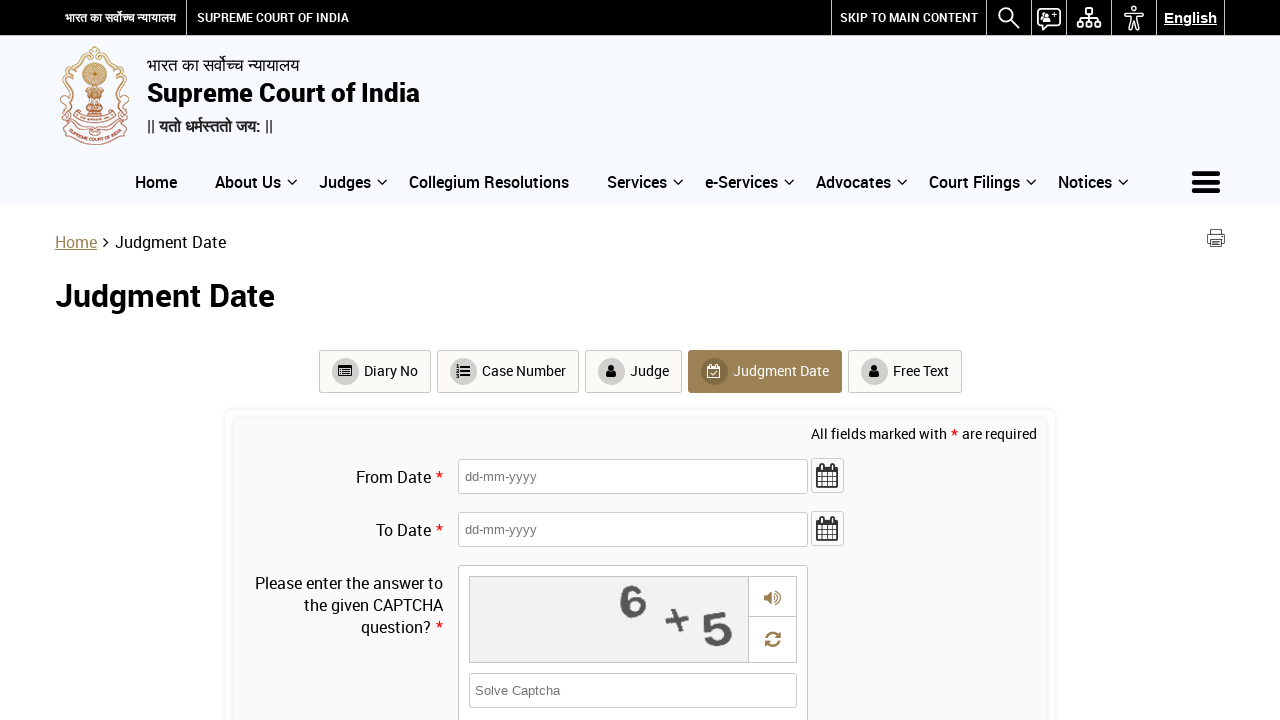

Captured screenshot of Supreme Court of India judgements page
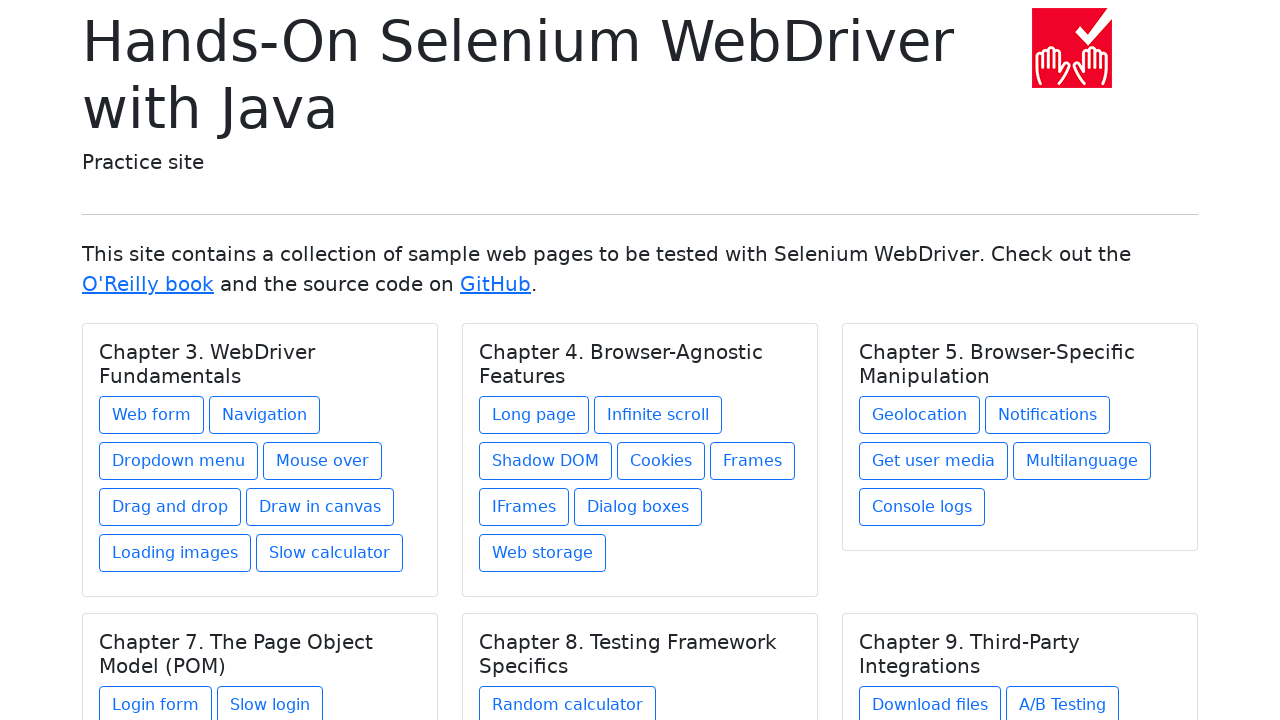

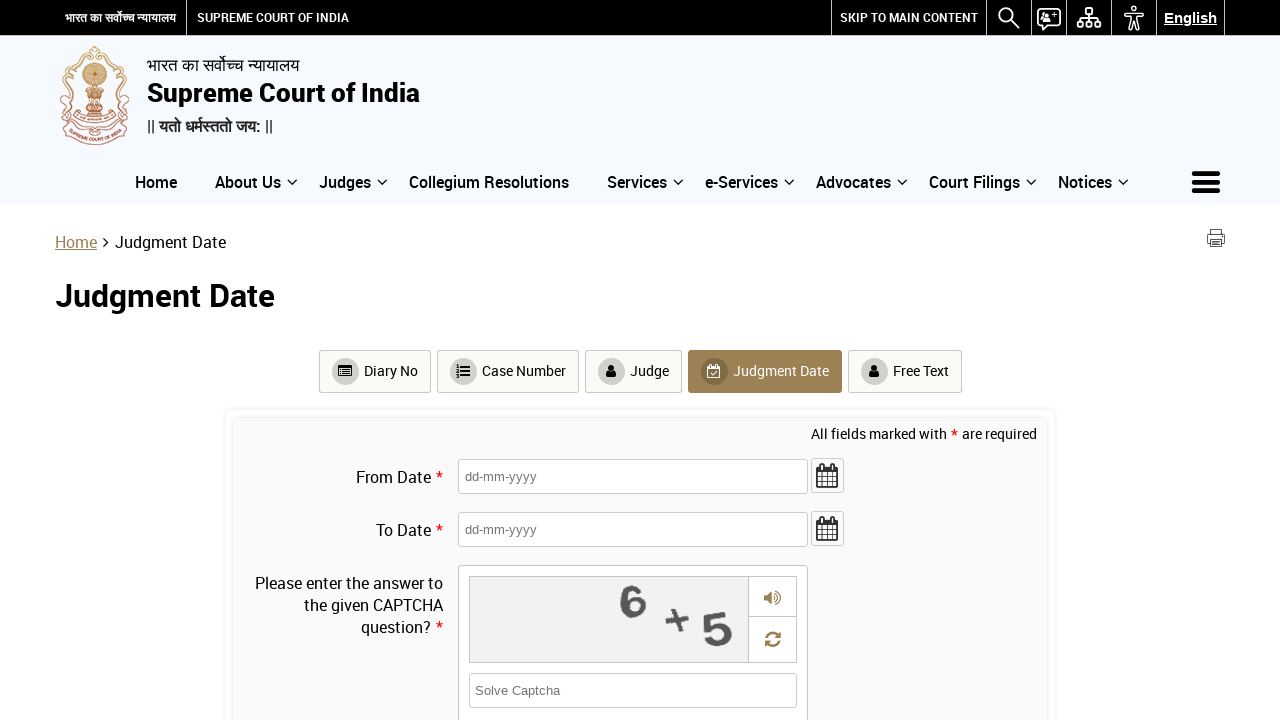